Tests selecting different options from a skills dropdown using various selection methods

Starting URL: https://demo.automationtesting.in/Register.html

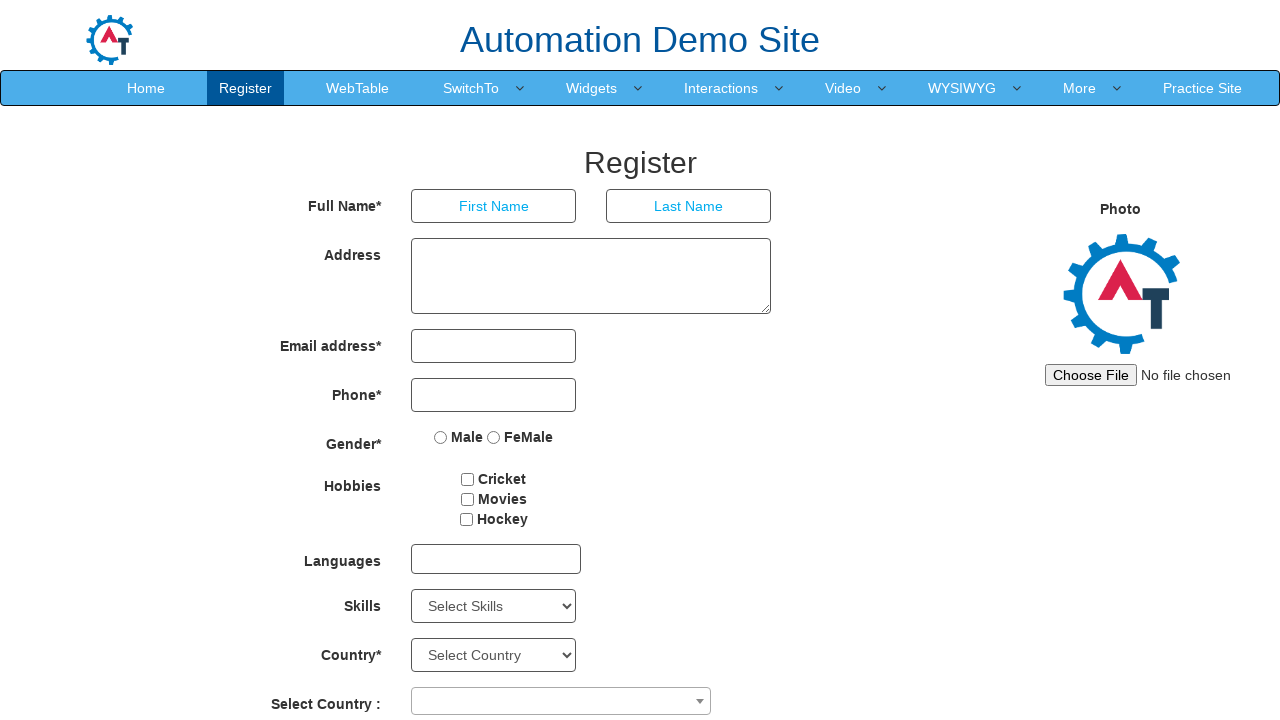

Selected 'Analytics' option from Skills dropdown by value on #Skills
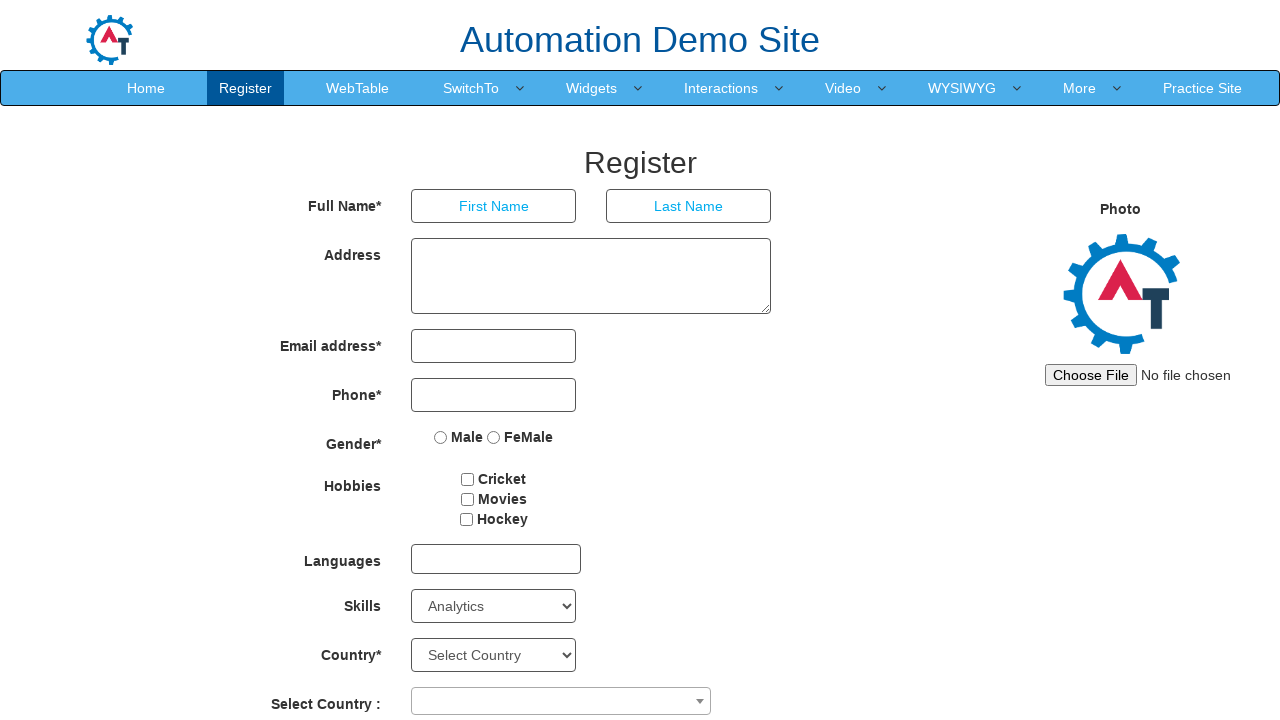

Selected option at index 2 from Skills dropdown on #Skills
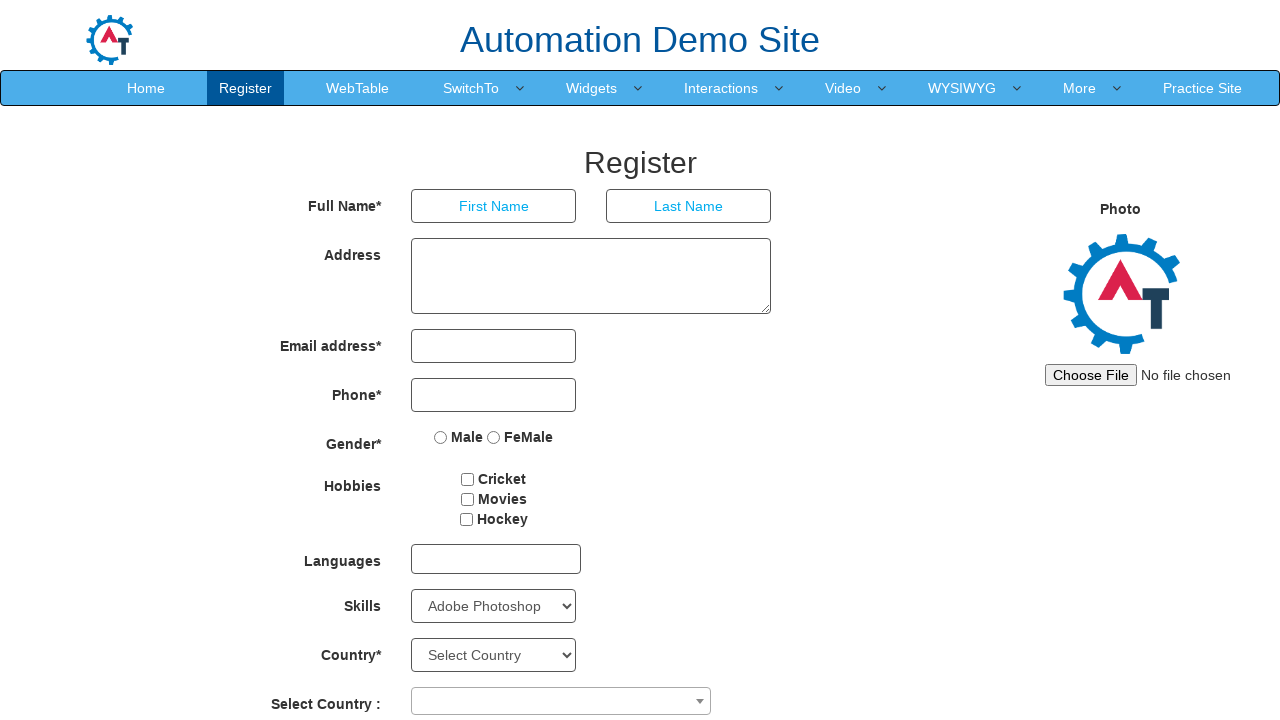

Selected 'C' option from Skills dropdown by visible text on #Skills
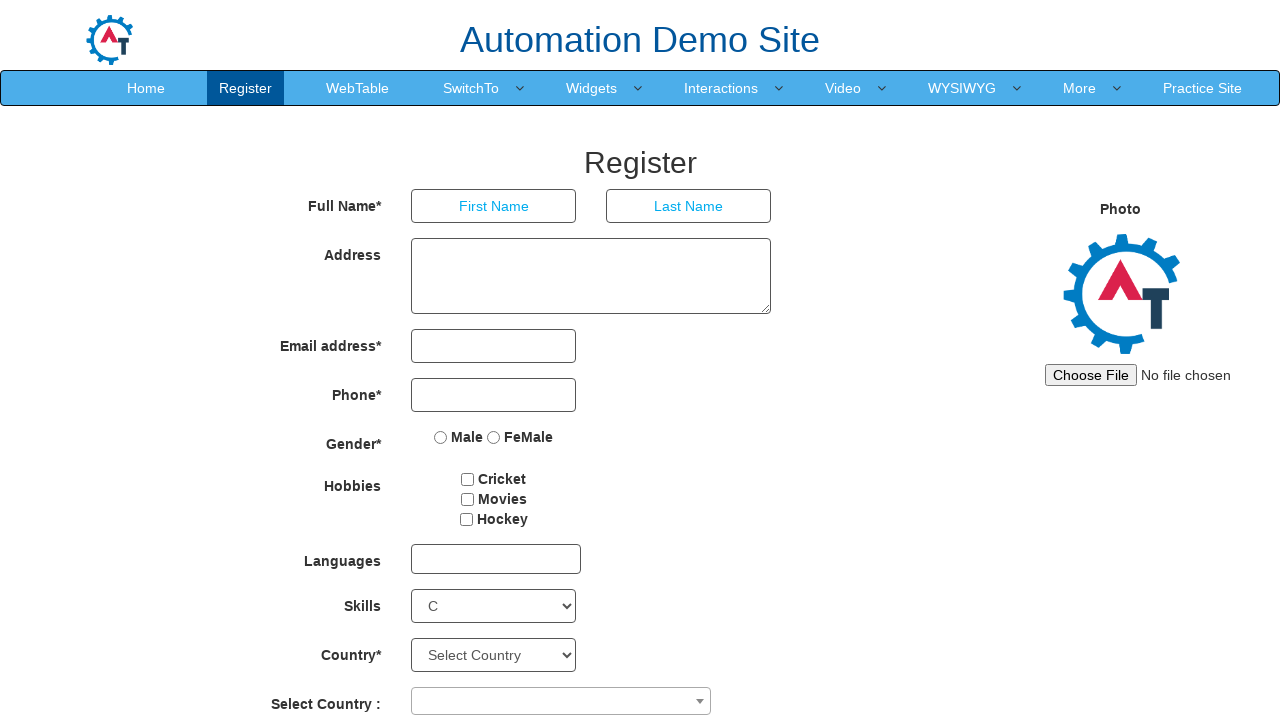

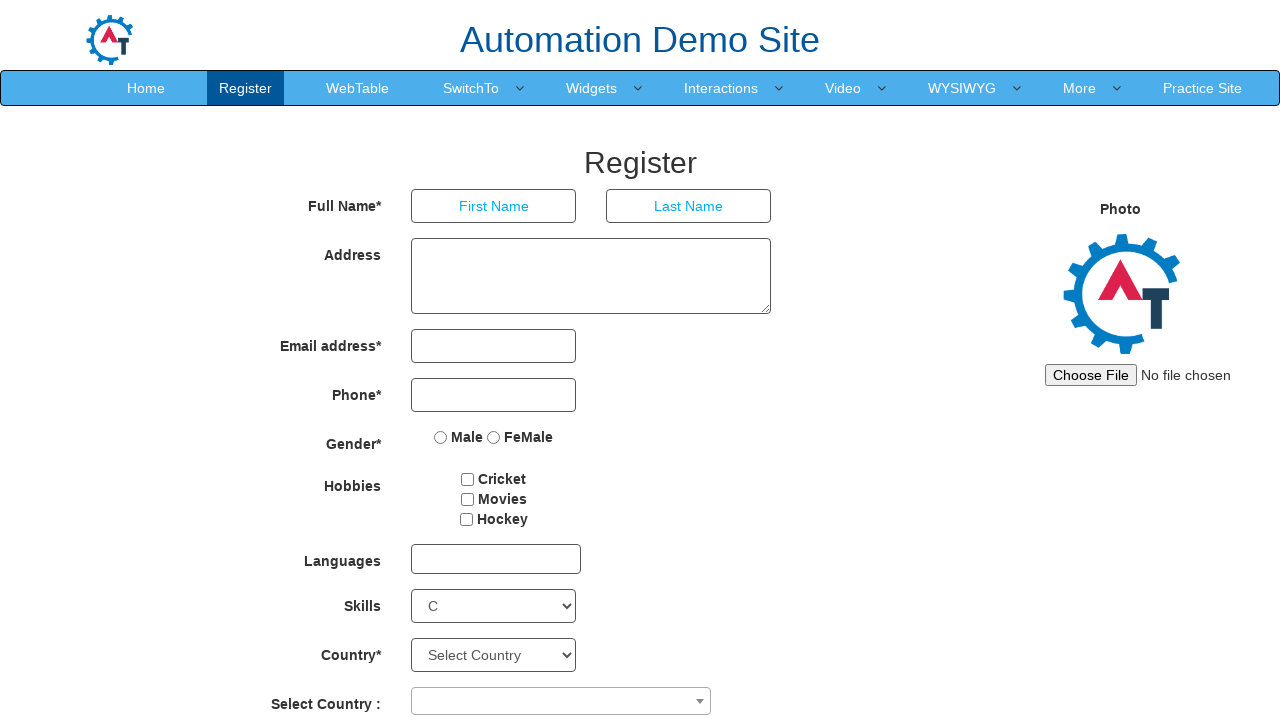